Tests opening the modal preview by clicking on an experiment item and verifying the modal iframe, title, and link are visible.

Starting URL: https://yayu.dev/playground

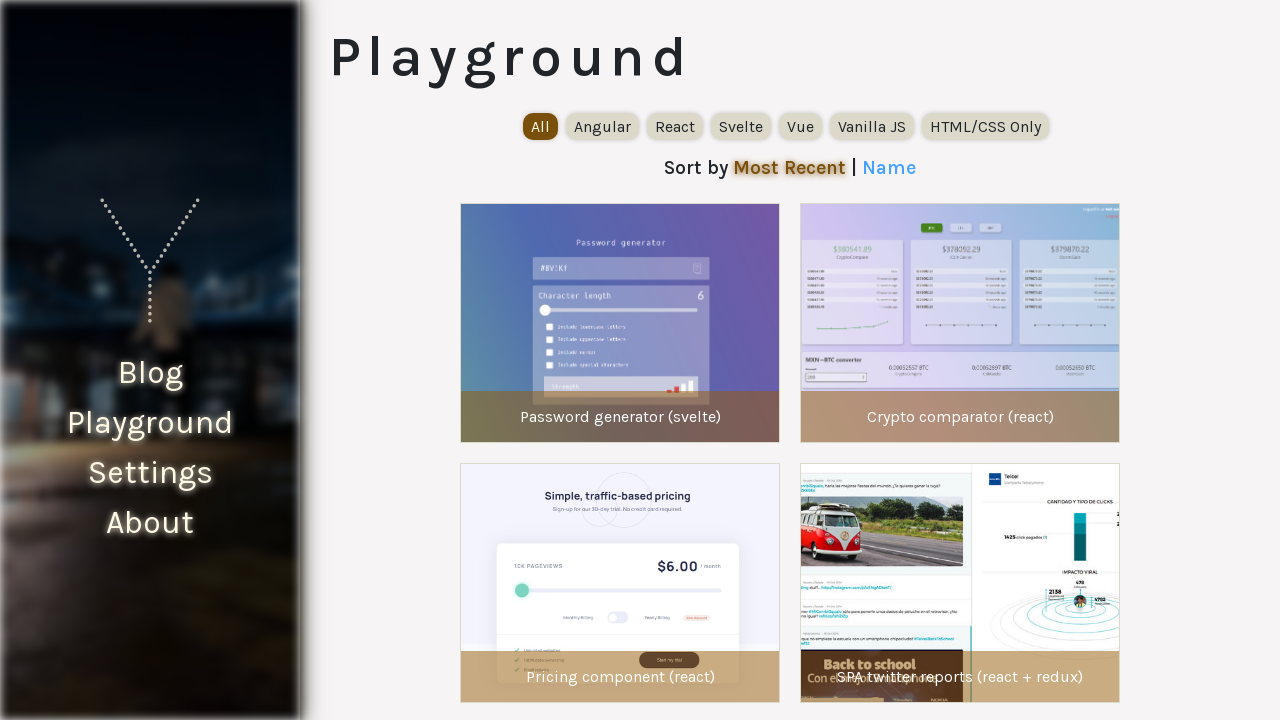

Waited for experiment items to load
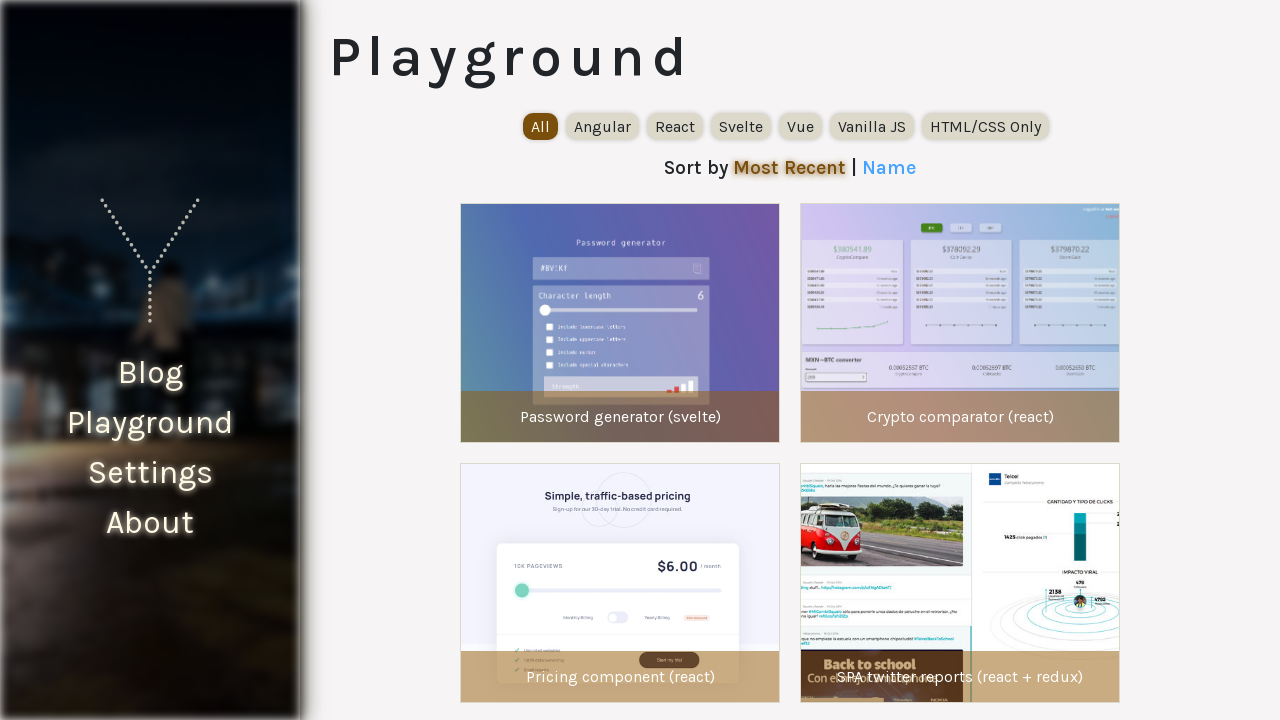

Located first experiment item
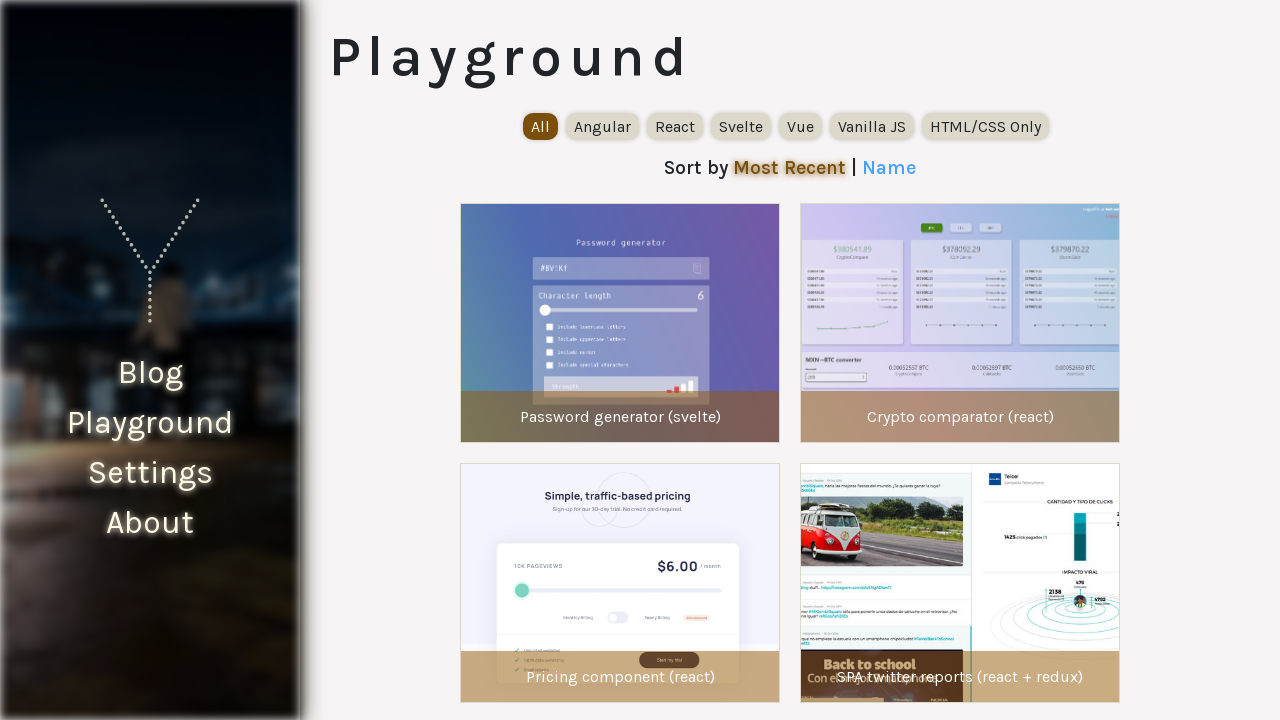

Clicked first experiment item to open modal preview at (620, 323) on internal:testid=[data-testid="experiment-item"s] >> nth=0
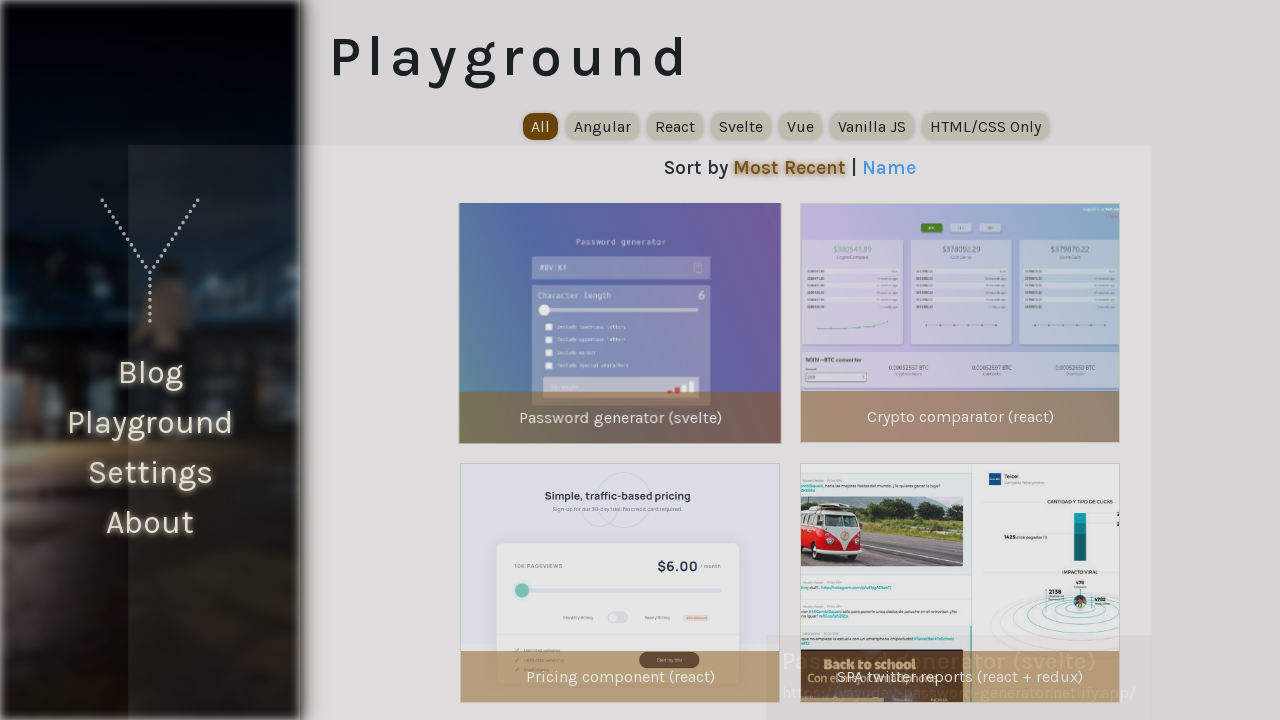

Modal preview loaded with iframe visible
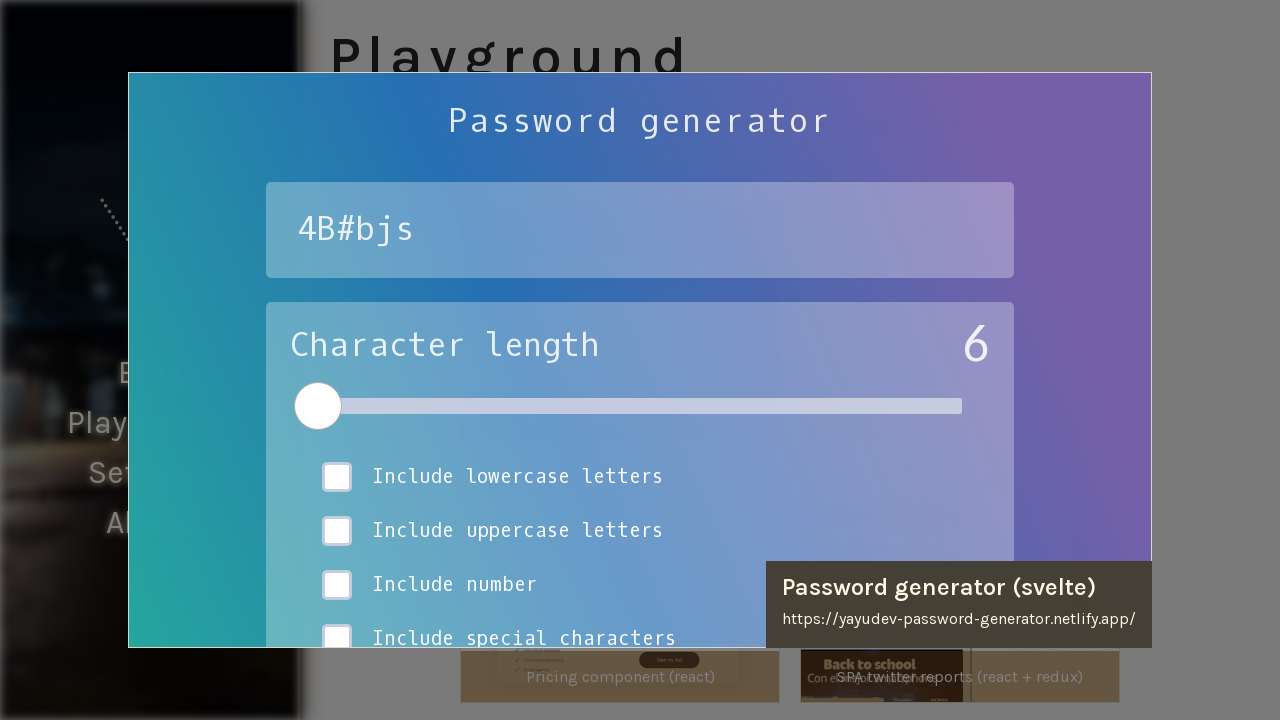

Located modal iframe element
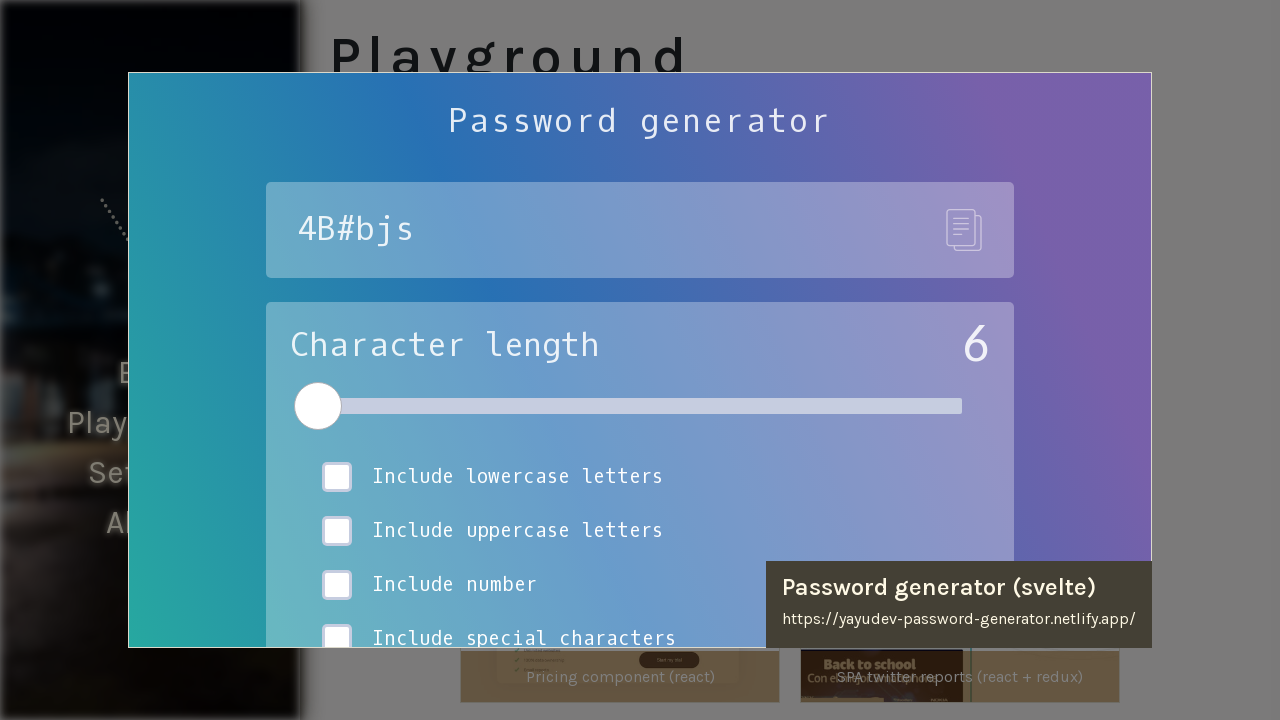

Located modal title element
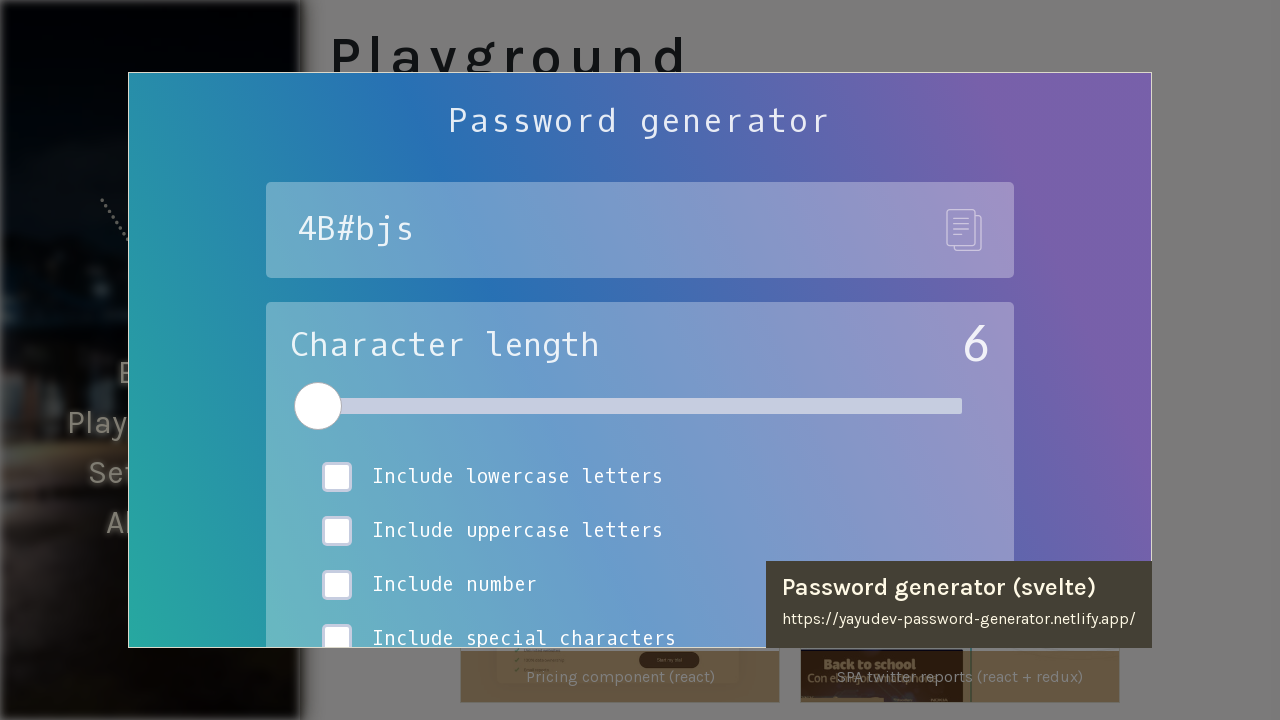

Located modal link element
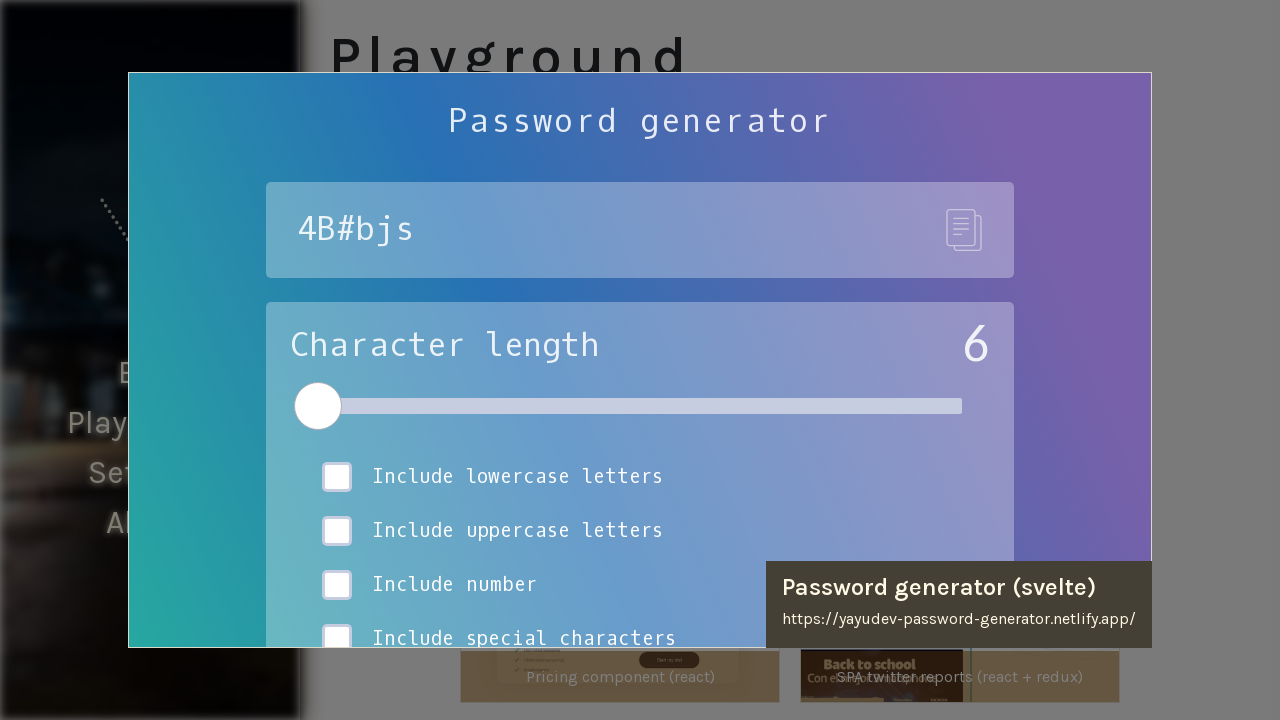

Verified modal iframe is visible
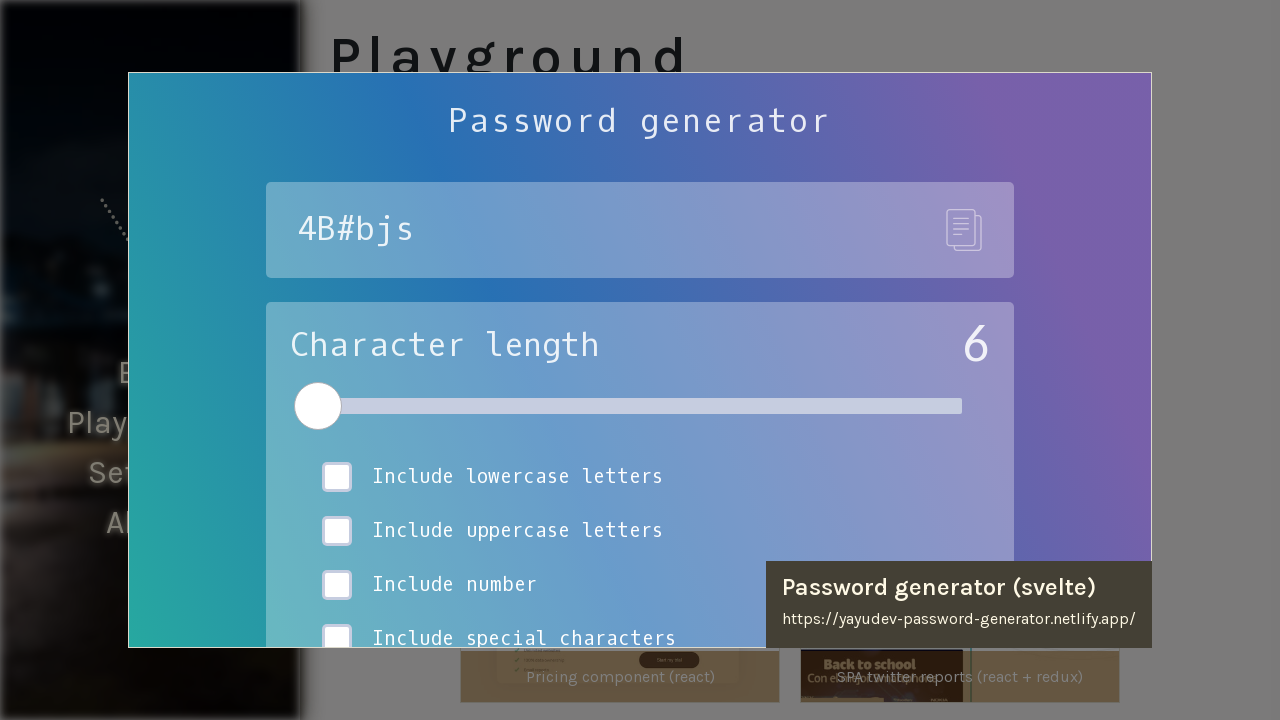

Verified modal title is visible
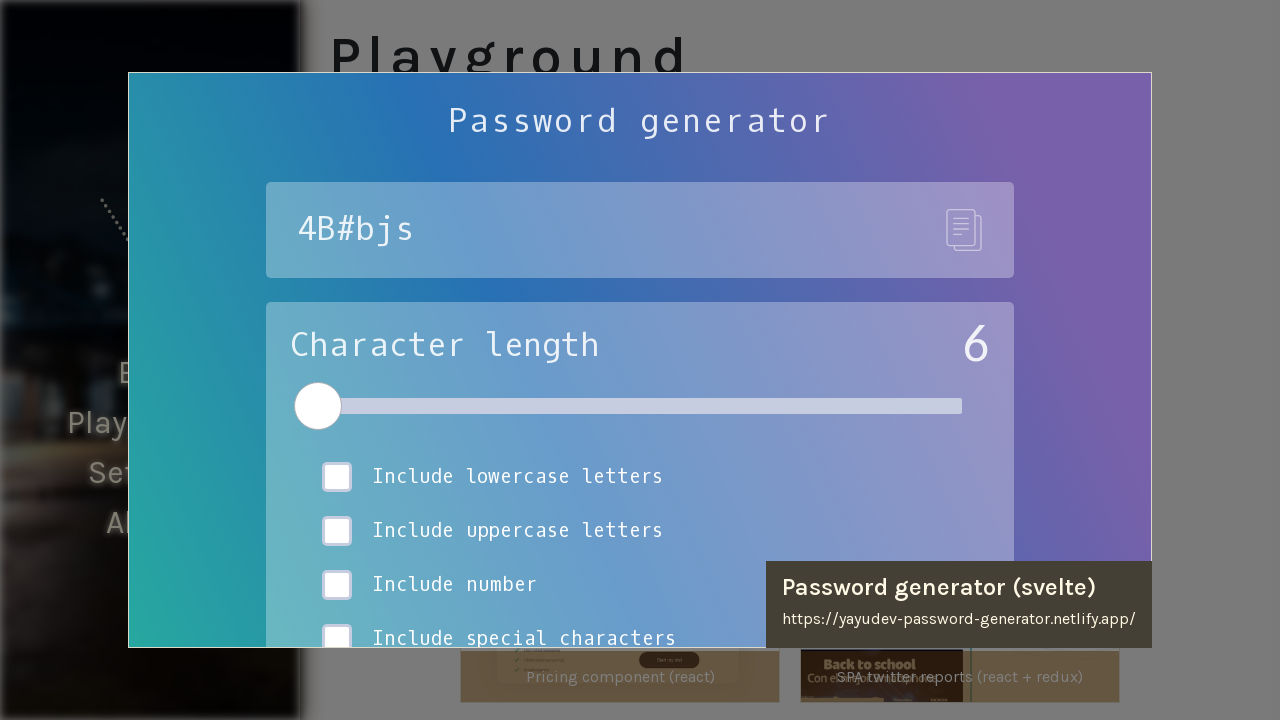

Verified modal link is visible
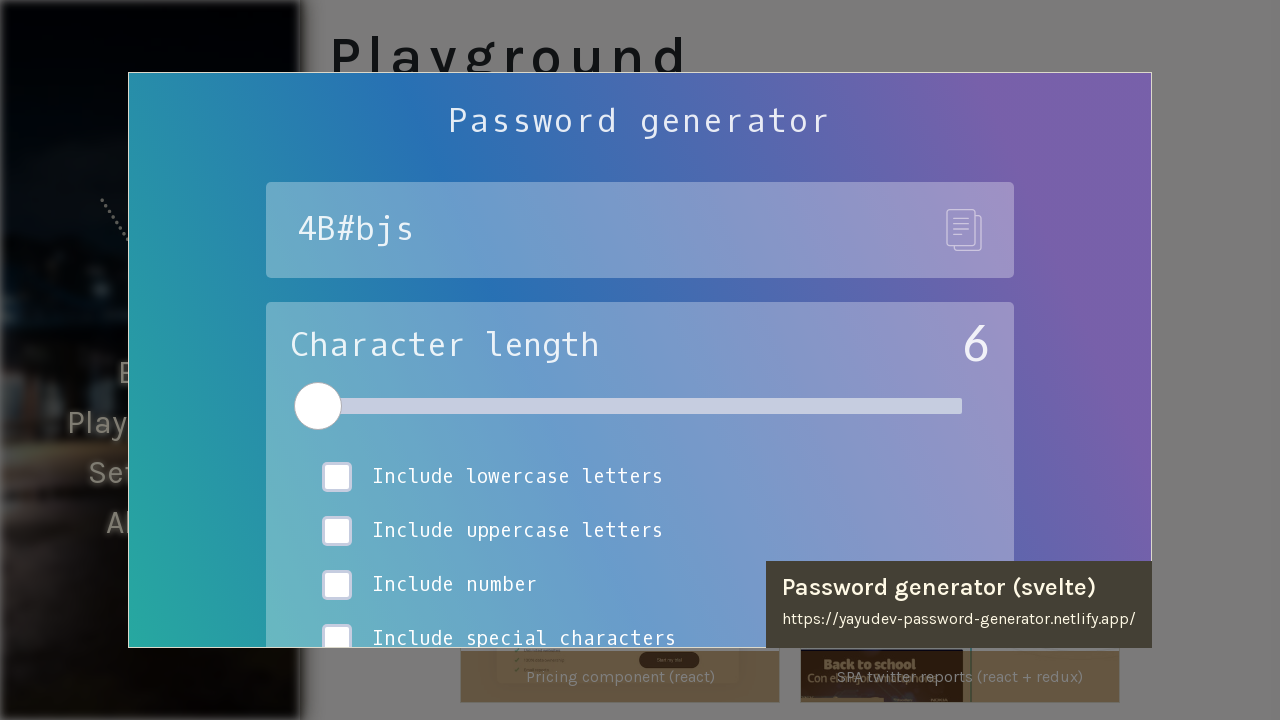

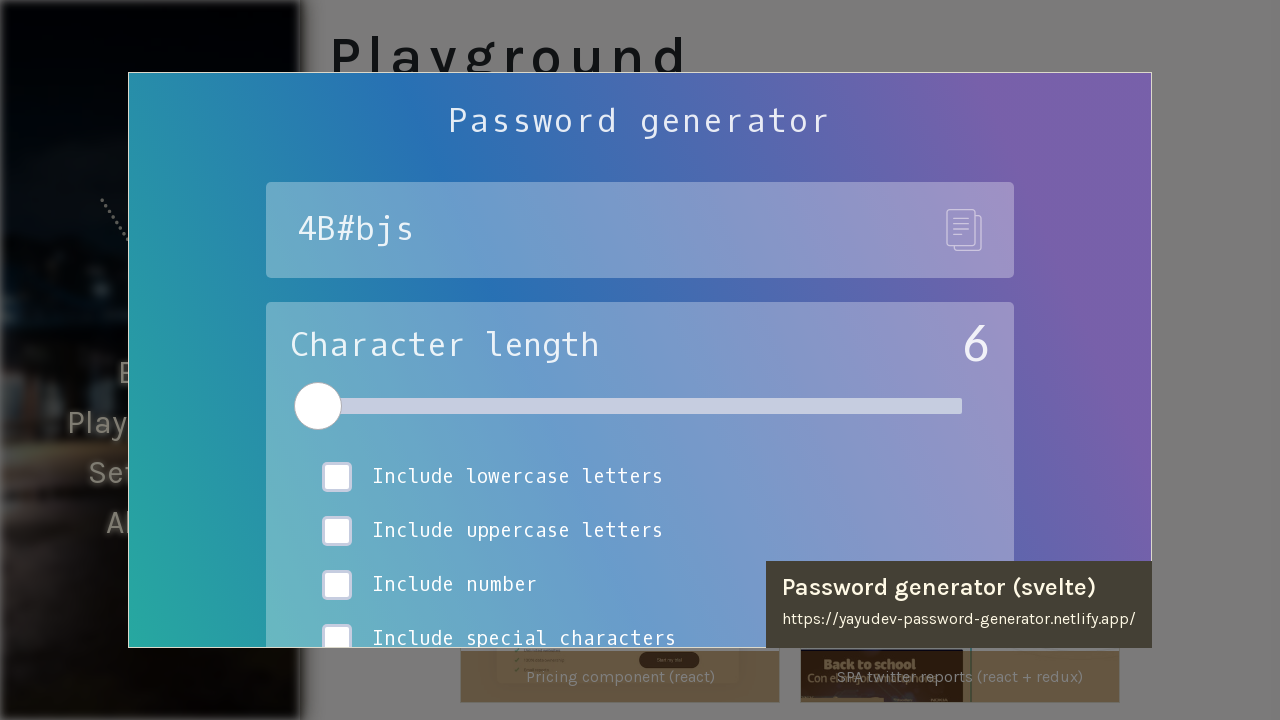